Tests drag and drop functionality by dragging an element to a drop zone

Starting URL: http://sahitest.com/demo/dragDropMooTools.htm

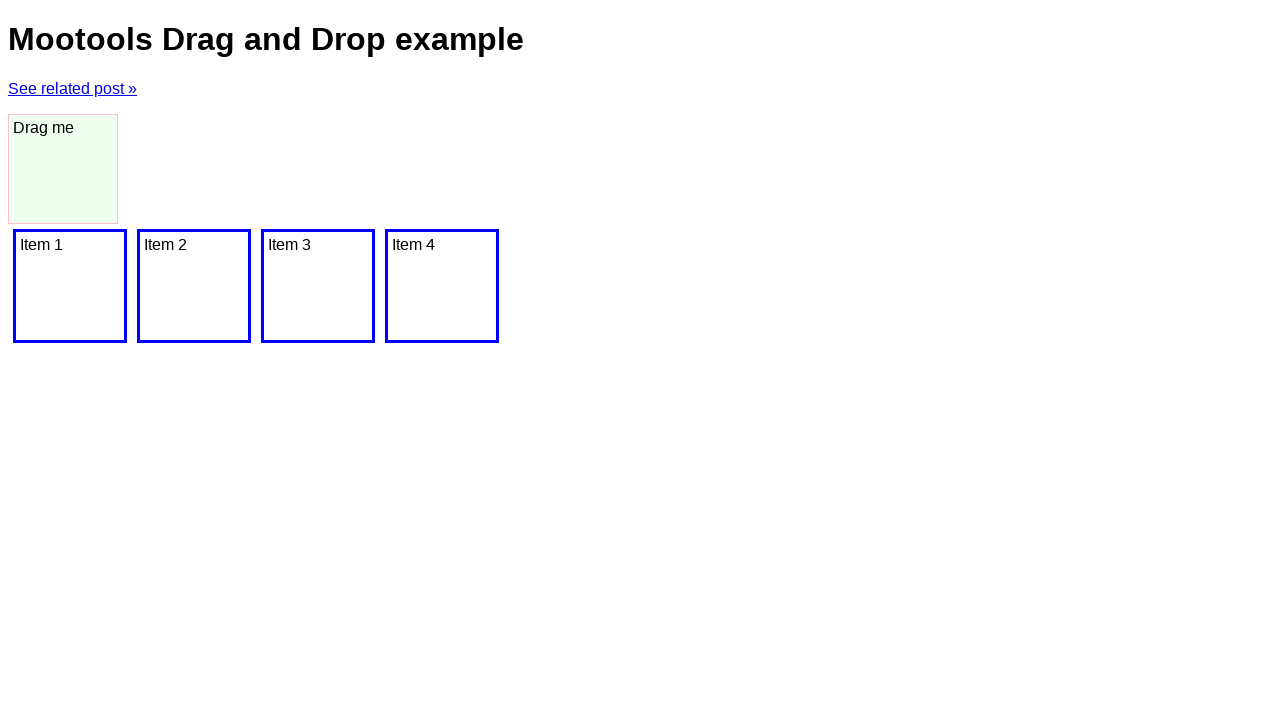

Navigated to drag and drop test page
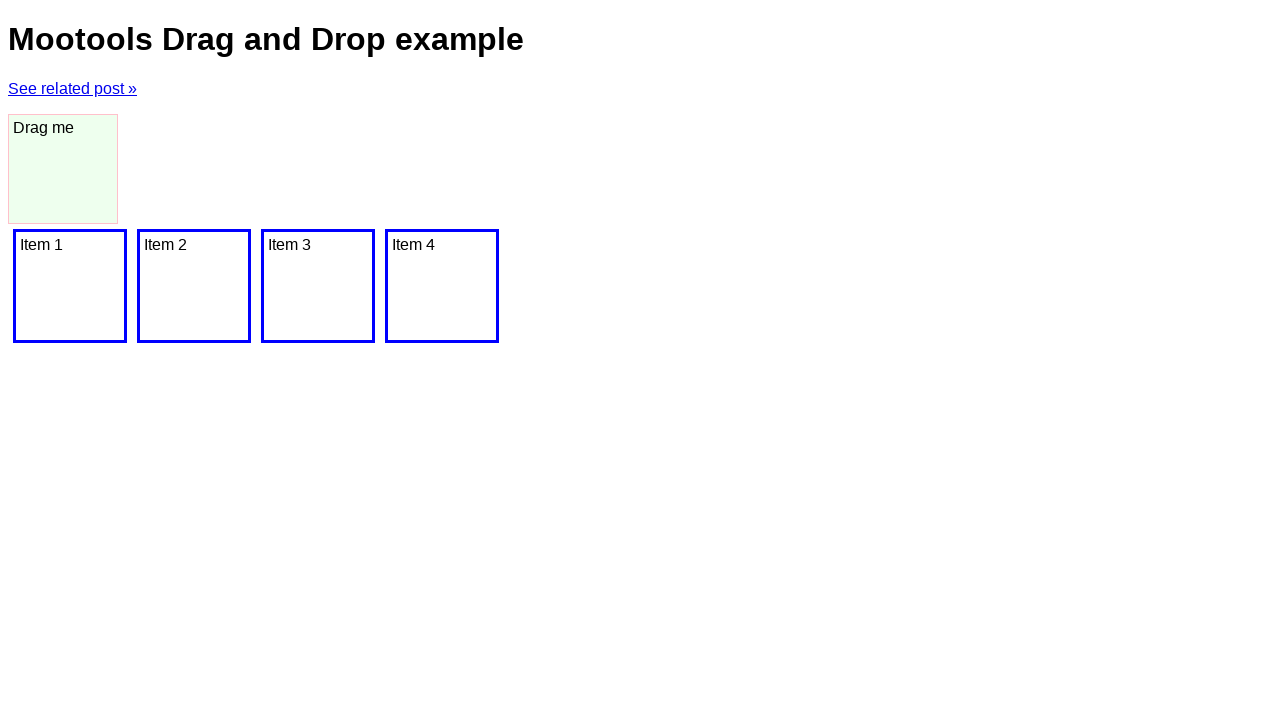

Located draggable element with ID 'dragger'
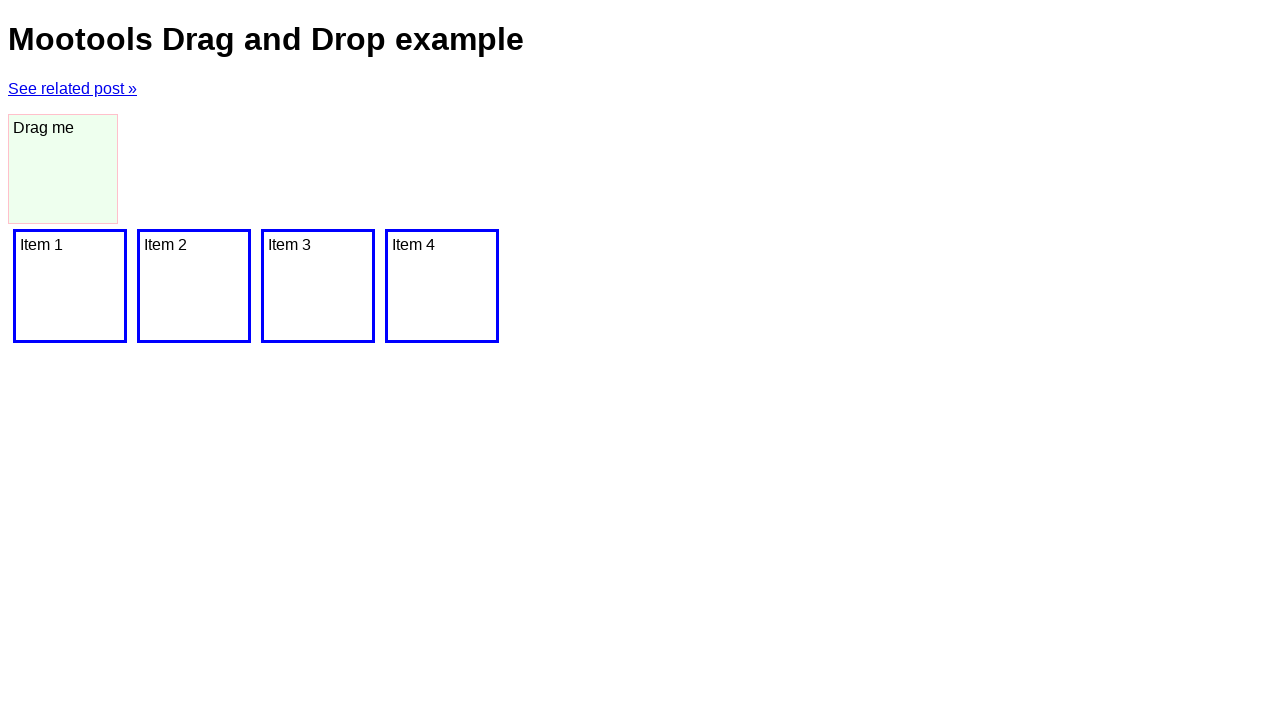

Located drop zone element
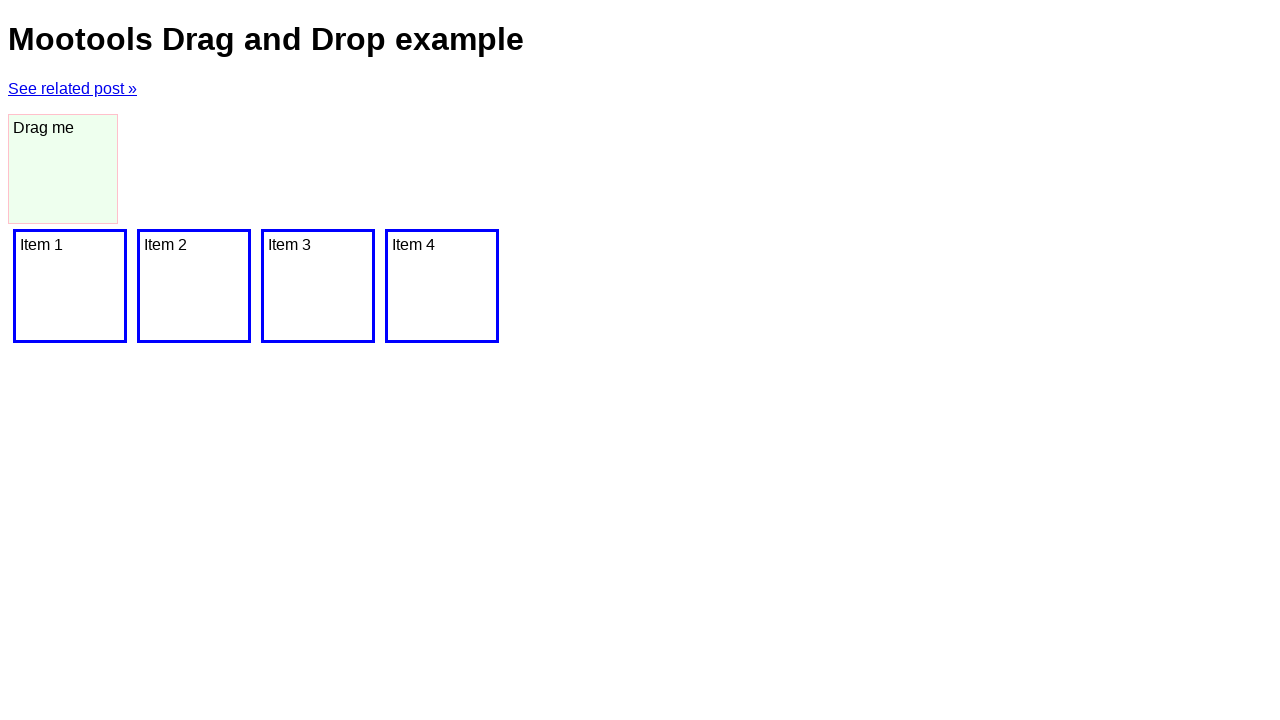

Dragged element to drop zone at (70, 286)
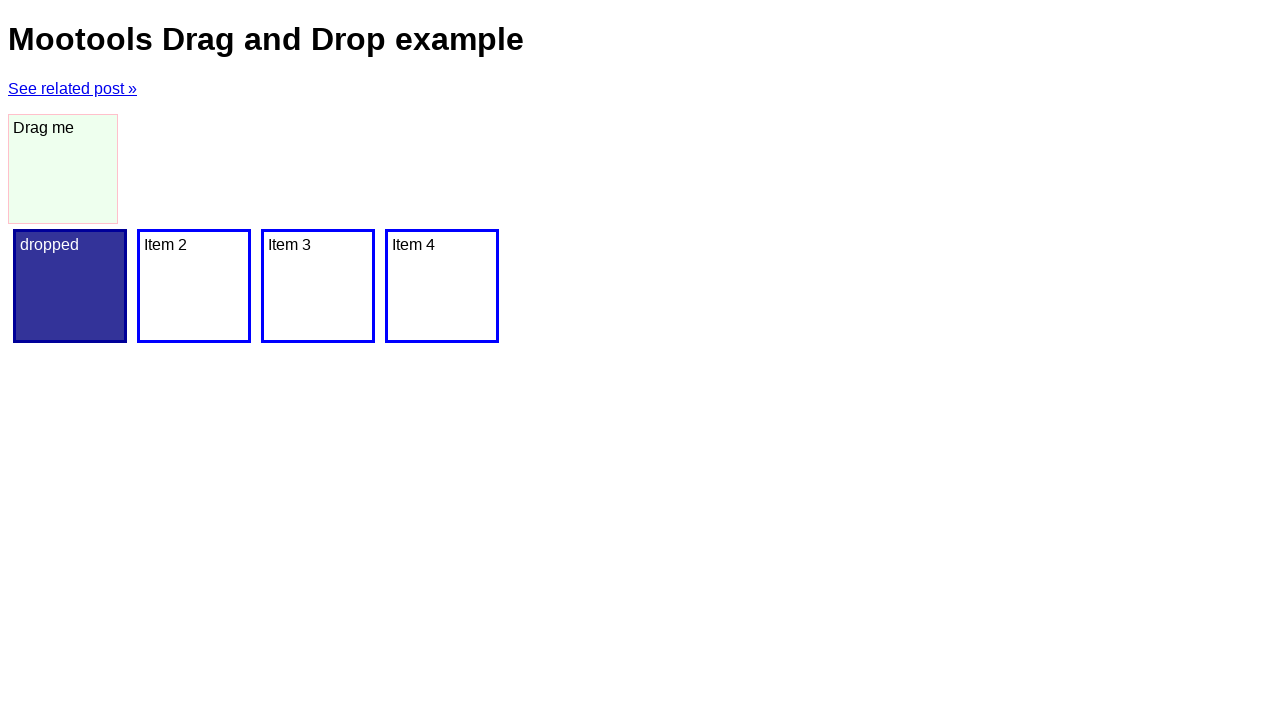

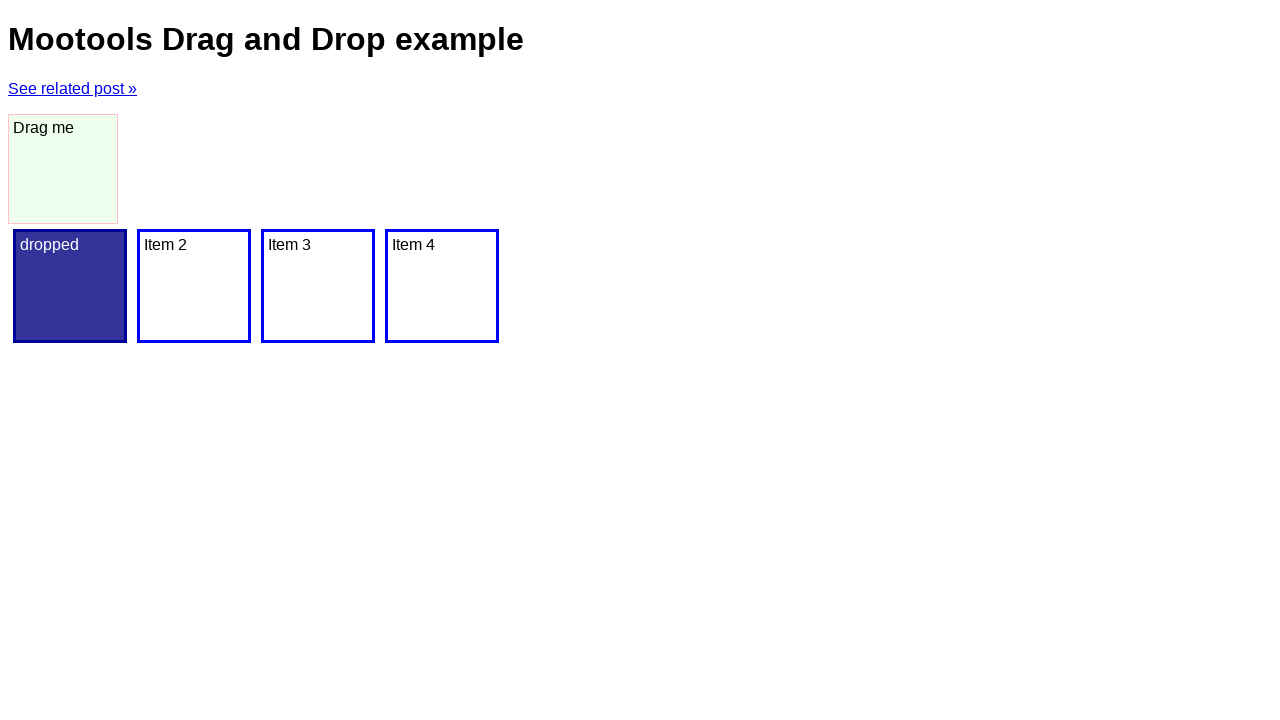